Tests handling a confirm dialog box by accepting it and verifying the result text

Starting URL: https://demoqa.com/alerts

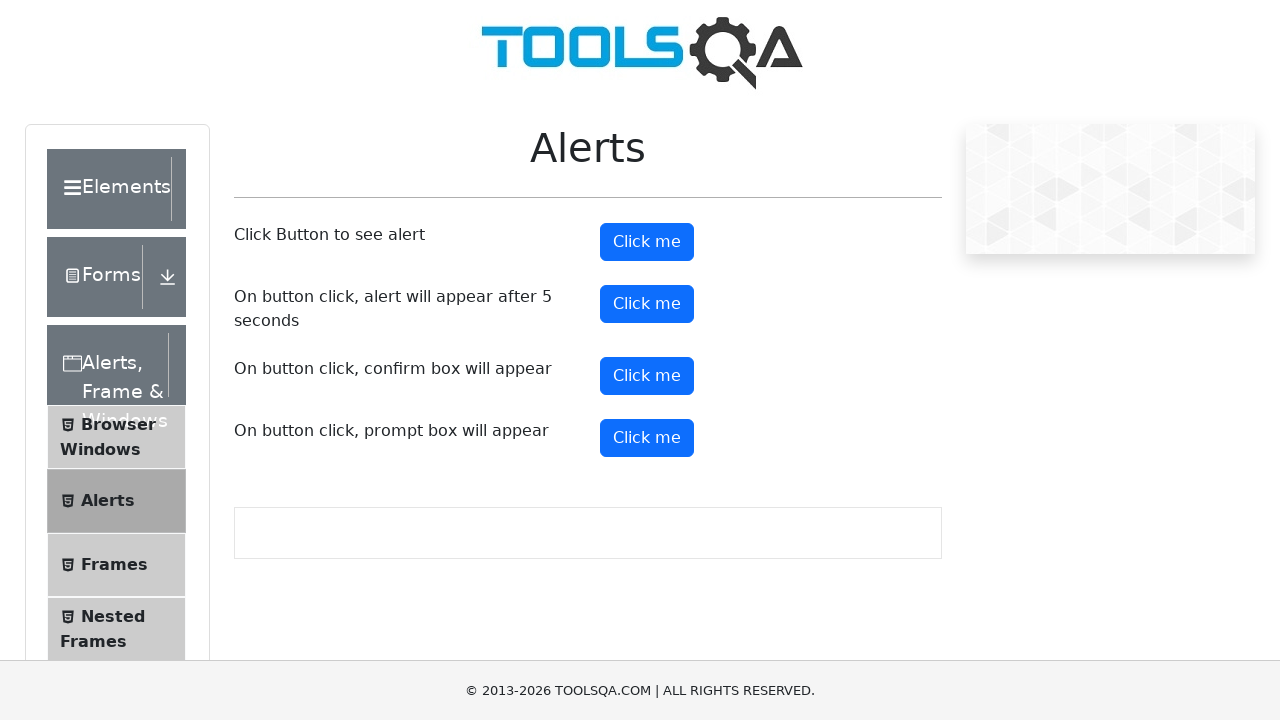

Set up dialog handler to accept confirm box
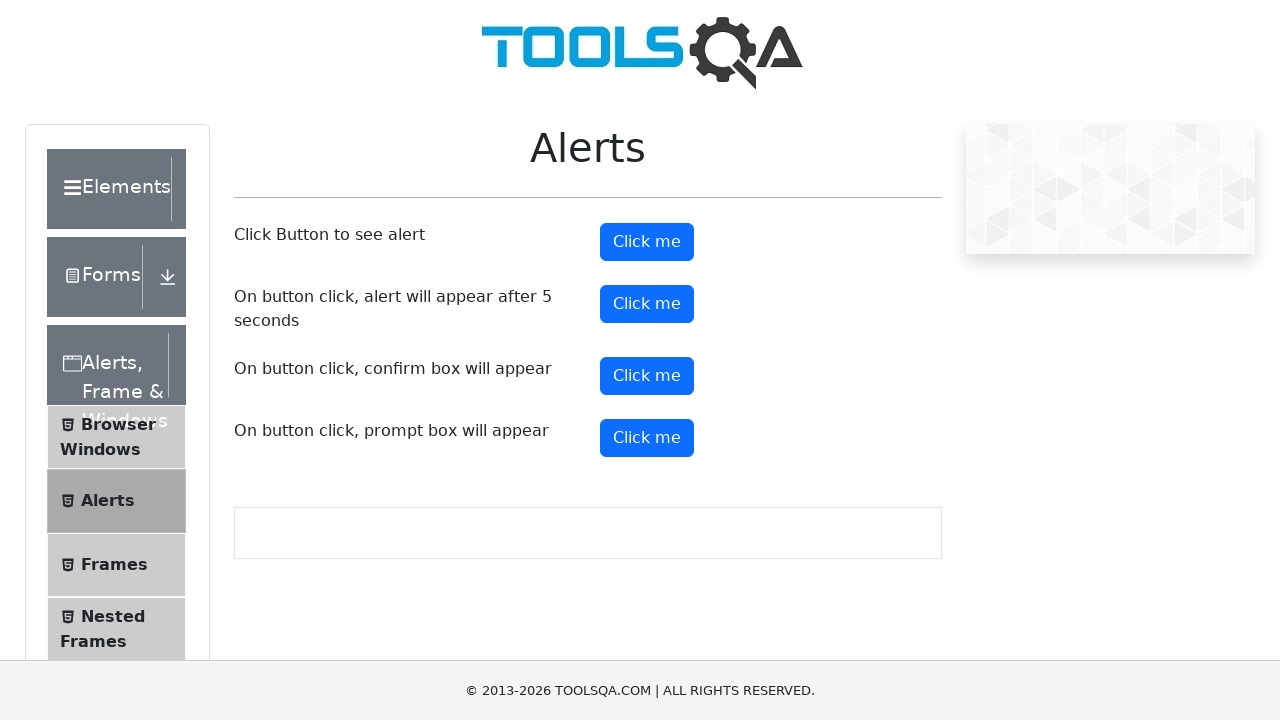

Clicked confirm button to trigger dialog at (647, 376) on button#confirmButton
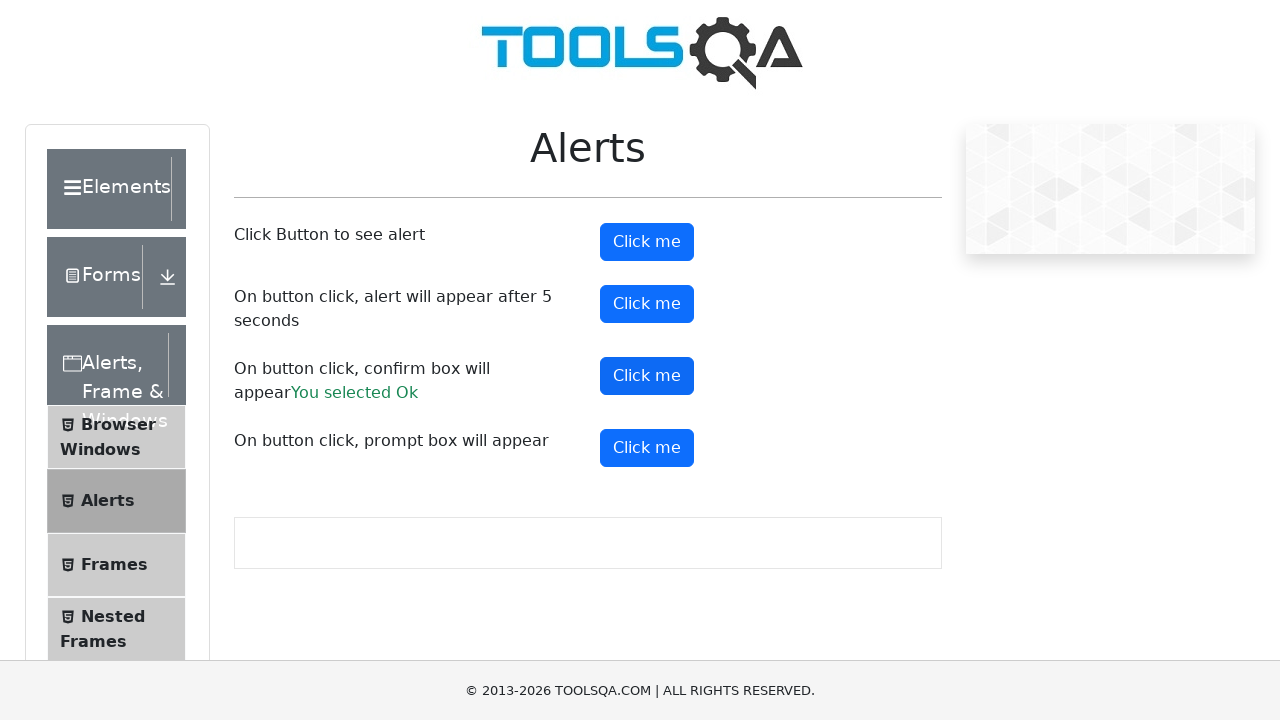

Confirm dialog result text appeared
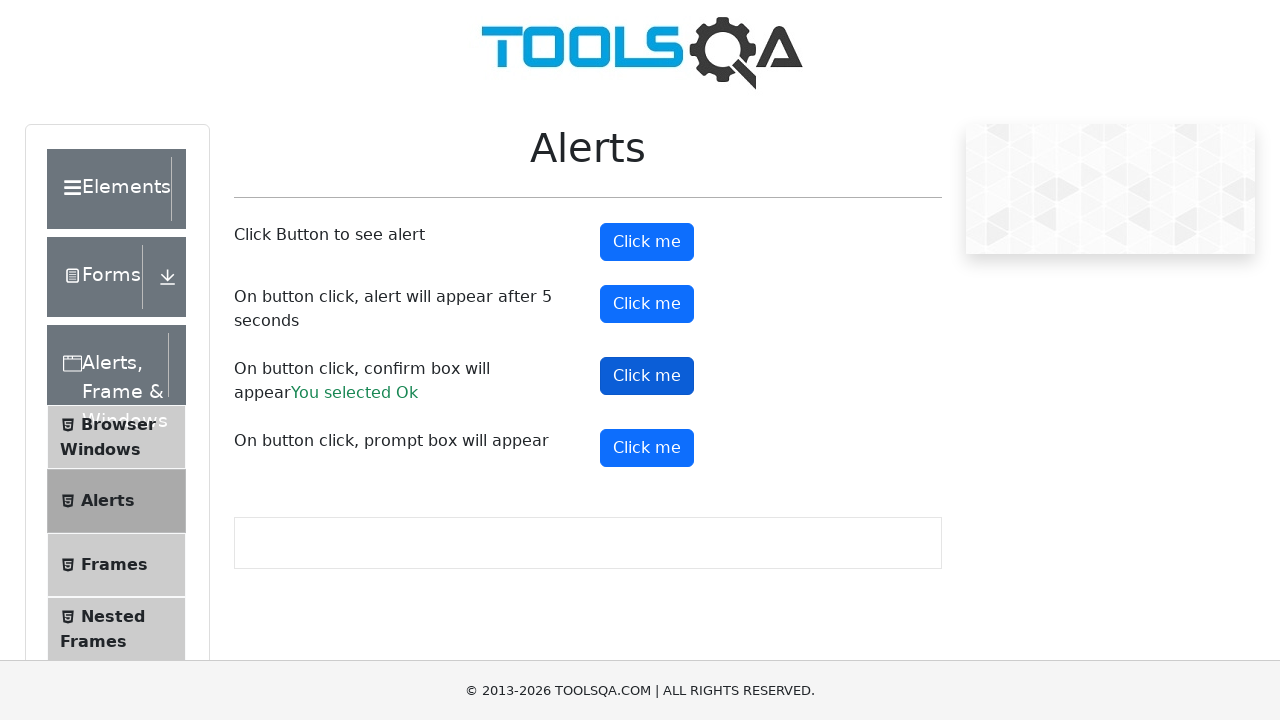

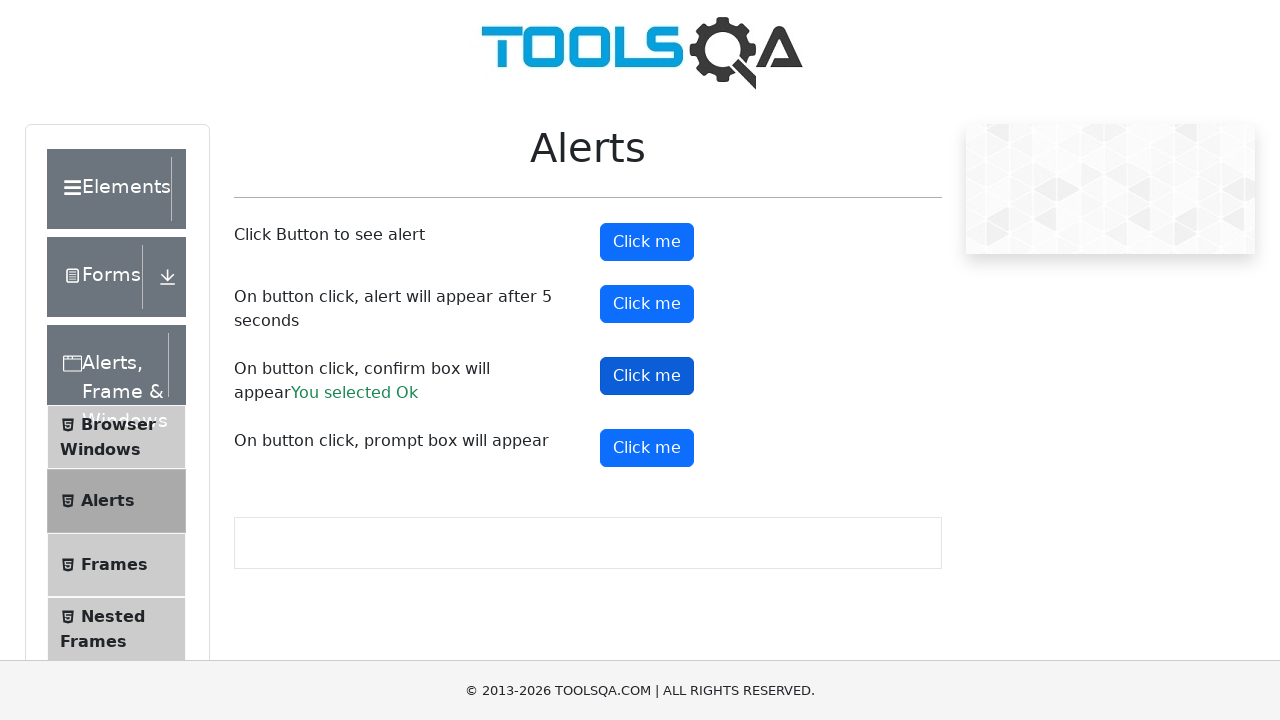